Tests JavaScript prompt alert handling by clicking a button that triggers a prompt alert and then accepting it

Starting URL: https://demoqa.com/alerts

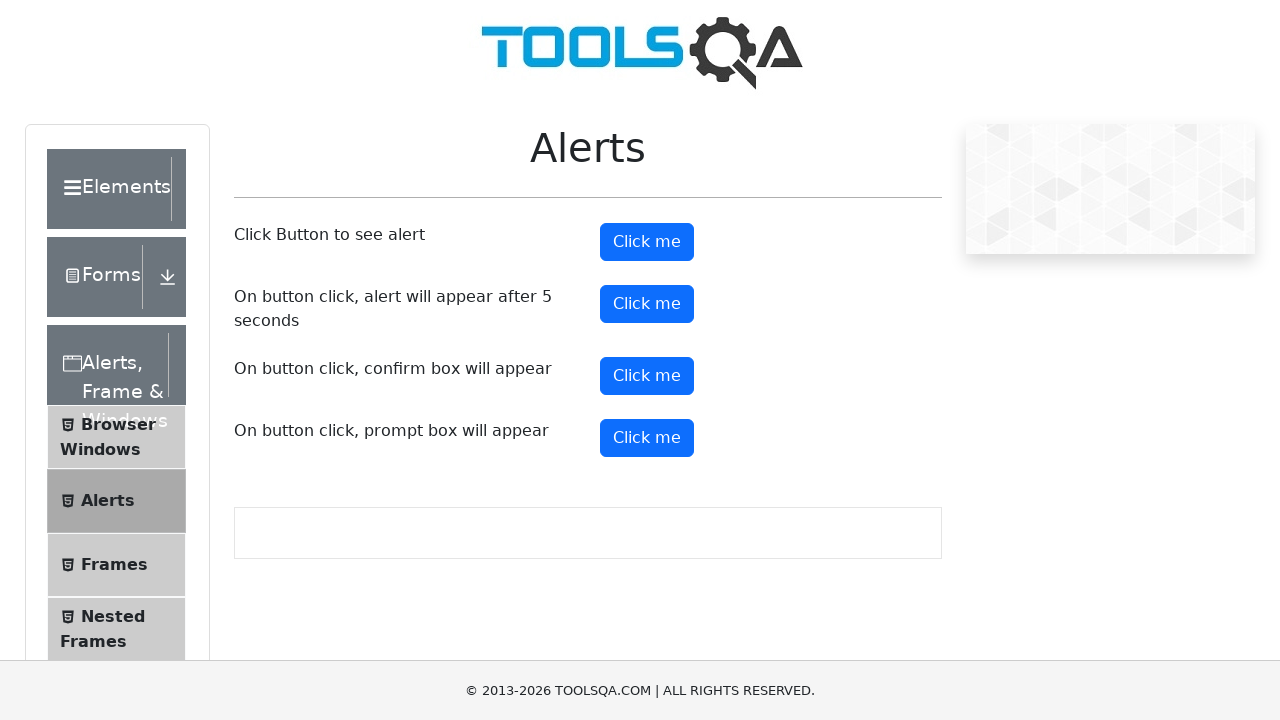

Set up dialog handler to accept prompt alerts
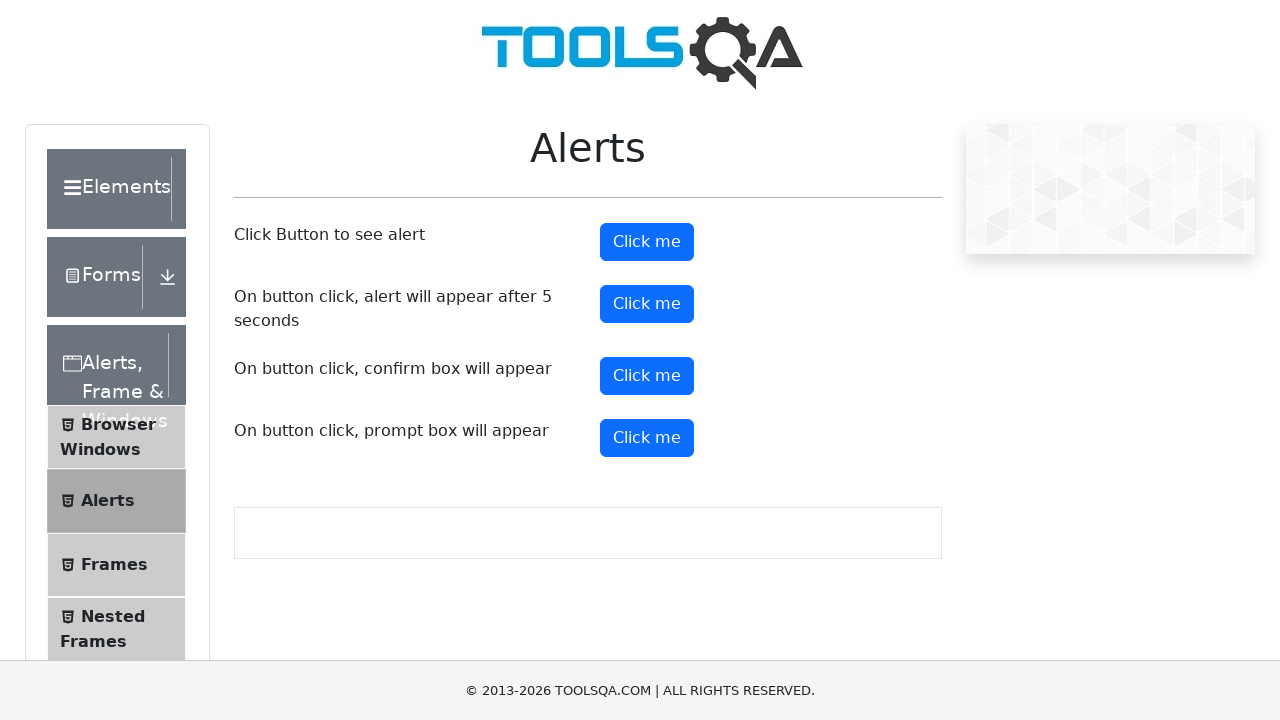

Clicked prompt button to trigger alert at (647, 438) on #promtButton
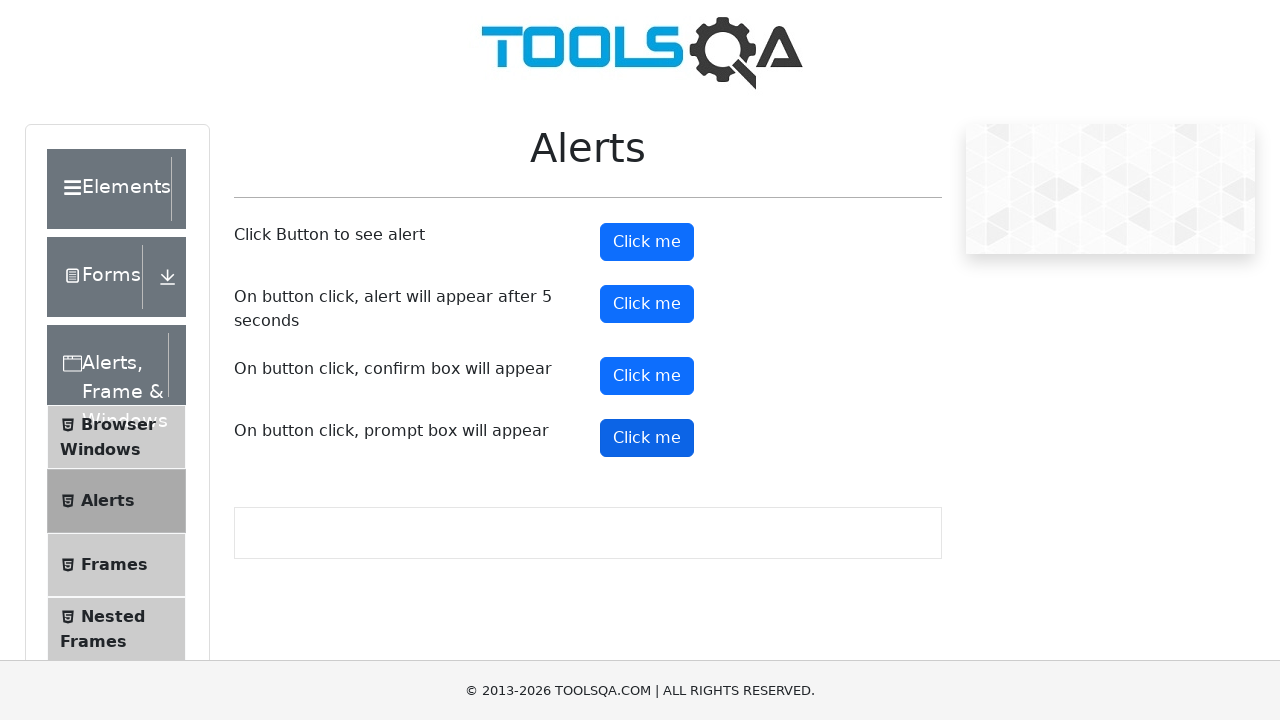

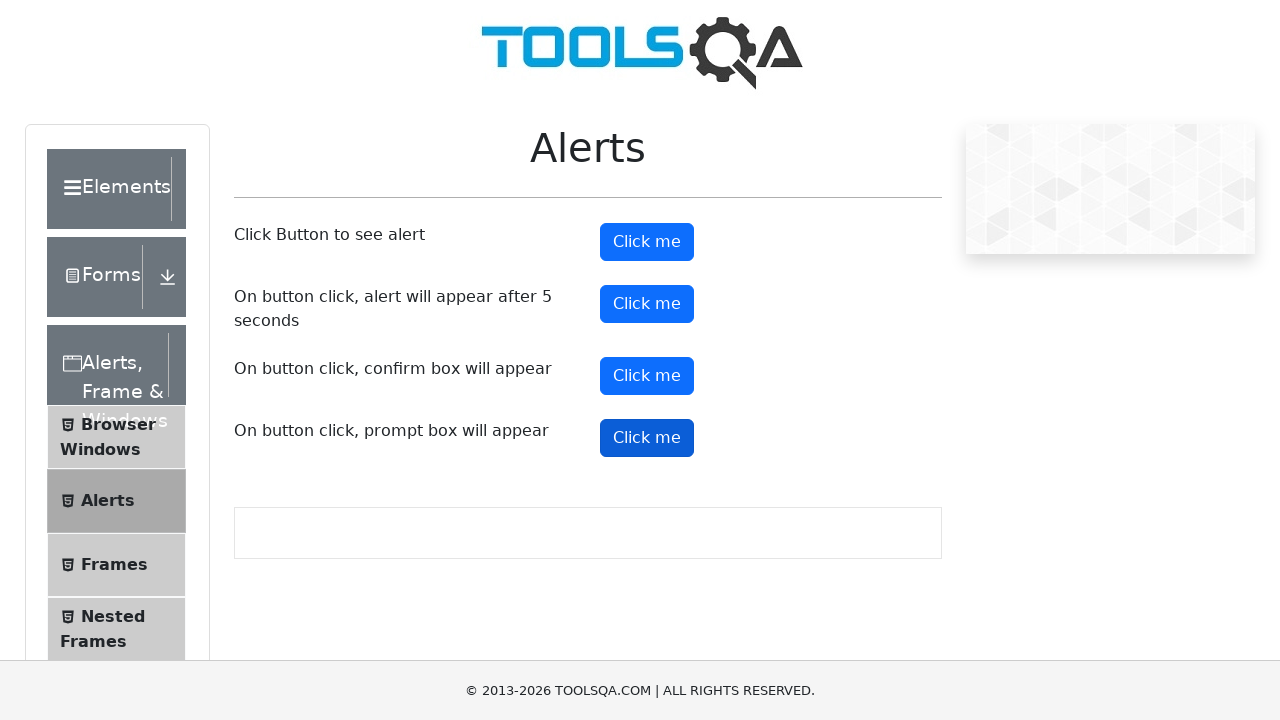